Tests JavaScript alert handling by triggering an alert button and accepting the alert dialog

Starting URL: https://testautomationpractice.blogspot.com/

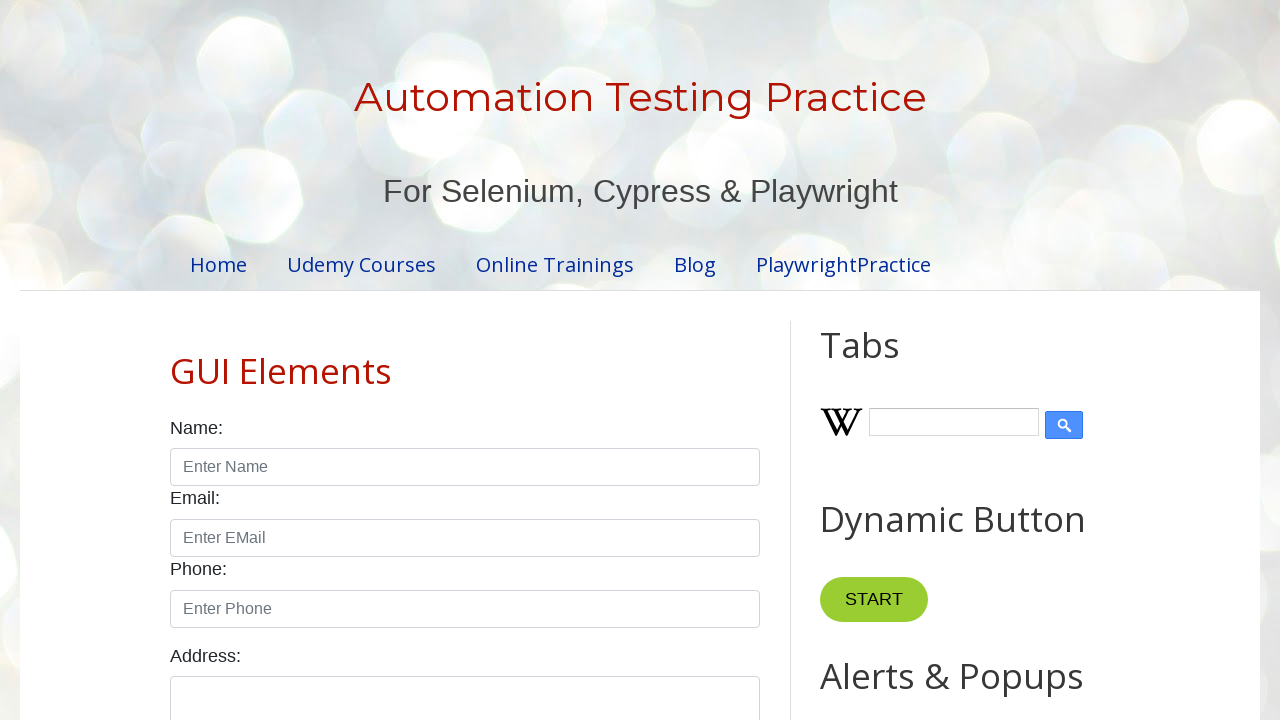

Clicked alert button to trigger JavaScript alert at (888, 361) on button#alertBtn
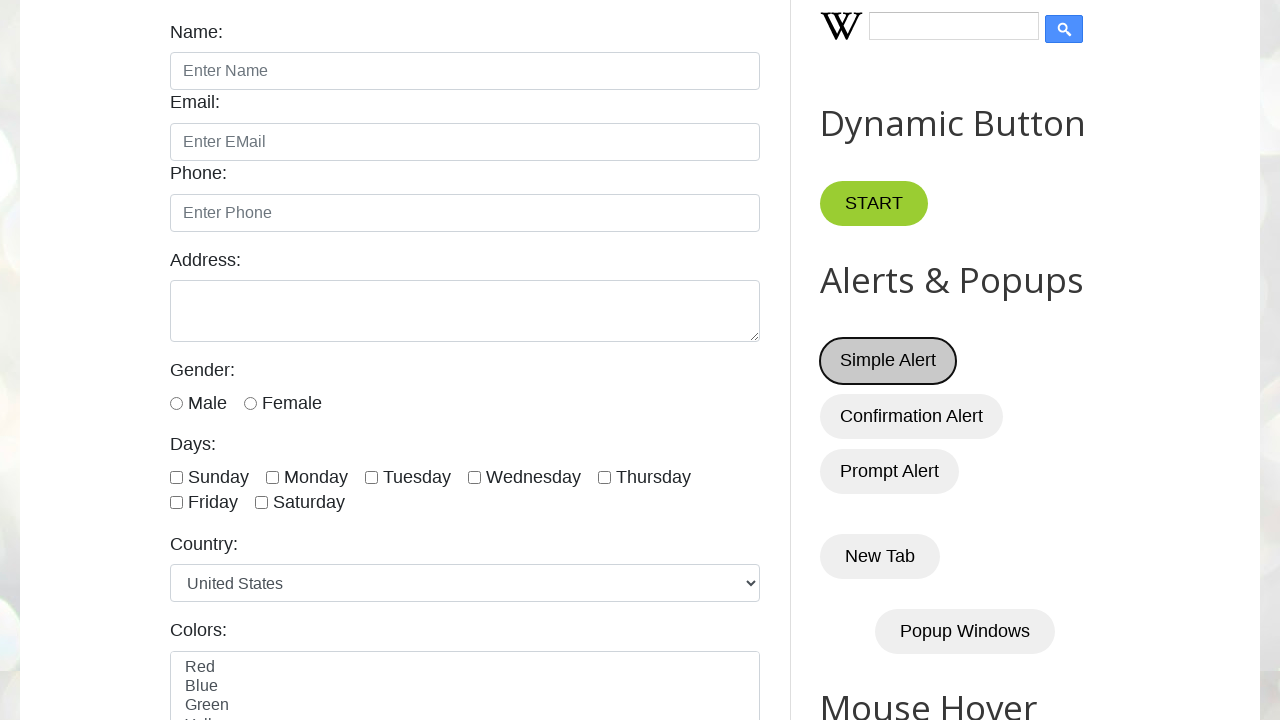

Set up dialog handler to accept alert
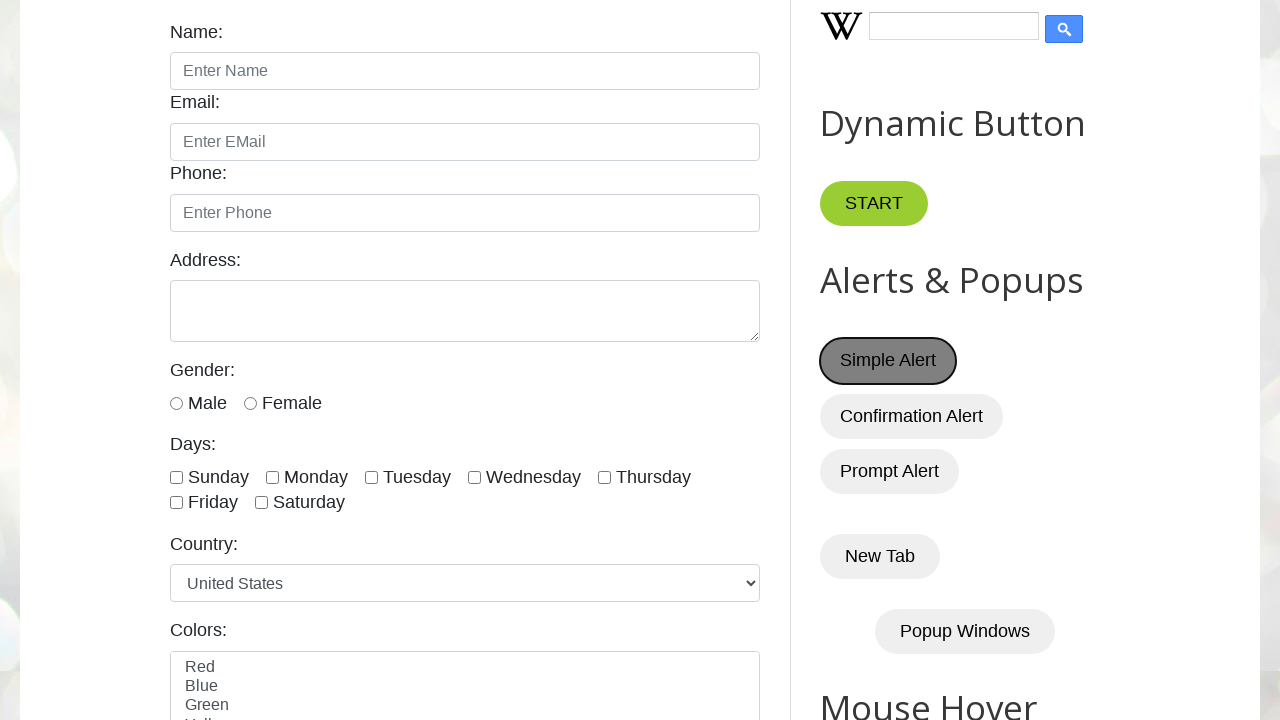

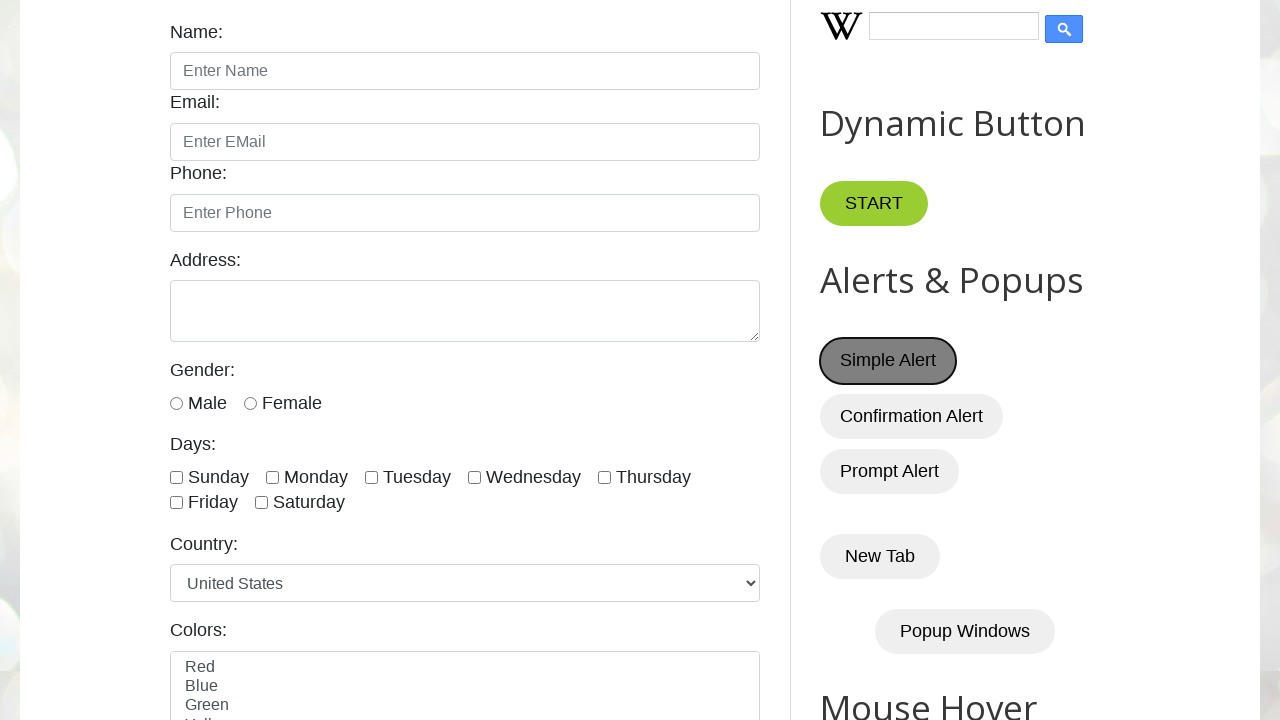